Navigates to the Vivo simulator page for Florianópolis and refreshes to verify it loads

Starting URL: https://assine.vivo.com.br/Florianopolis_SC

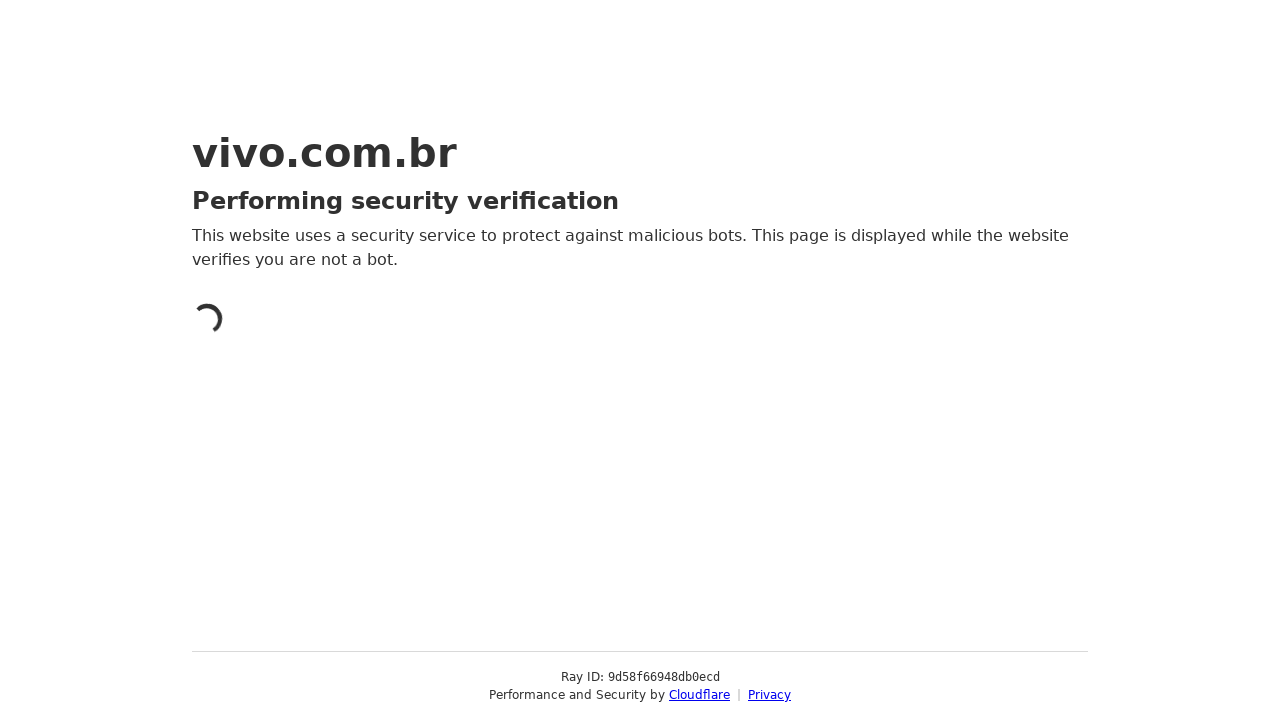

Refreshed the Vivo simulator page for Florianópolis
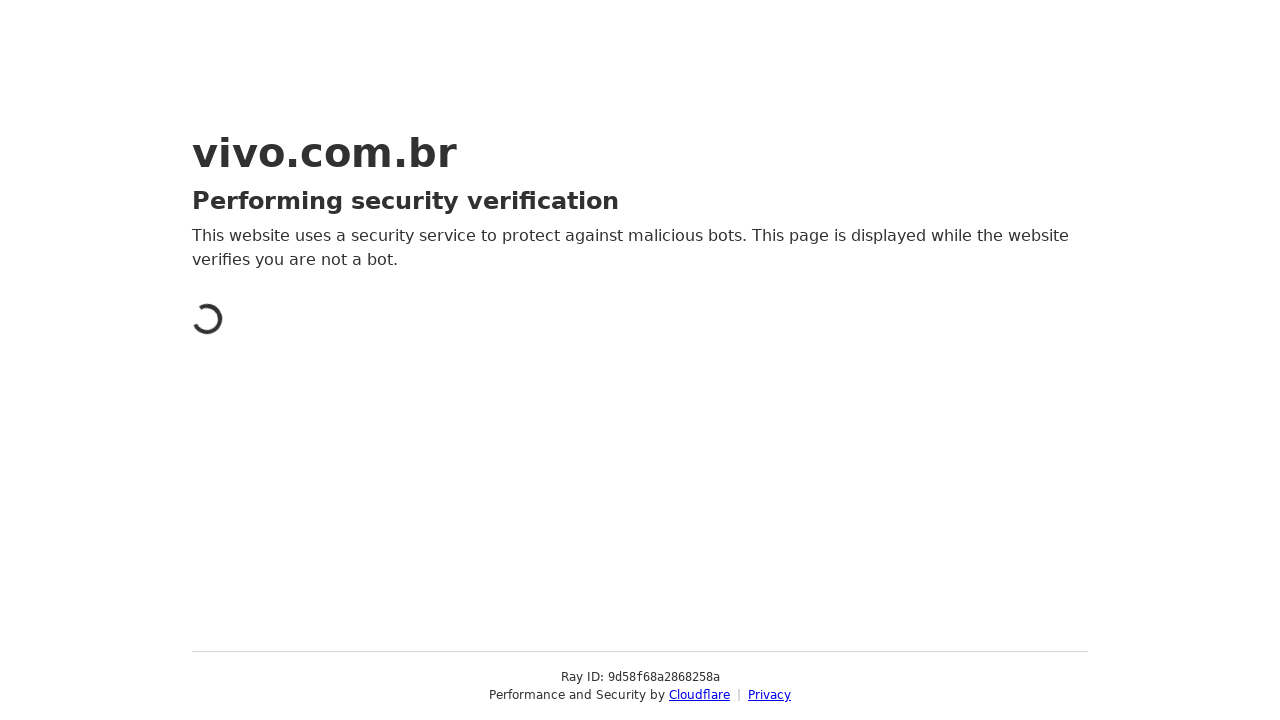

Waited 3 seconds for page to fully load
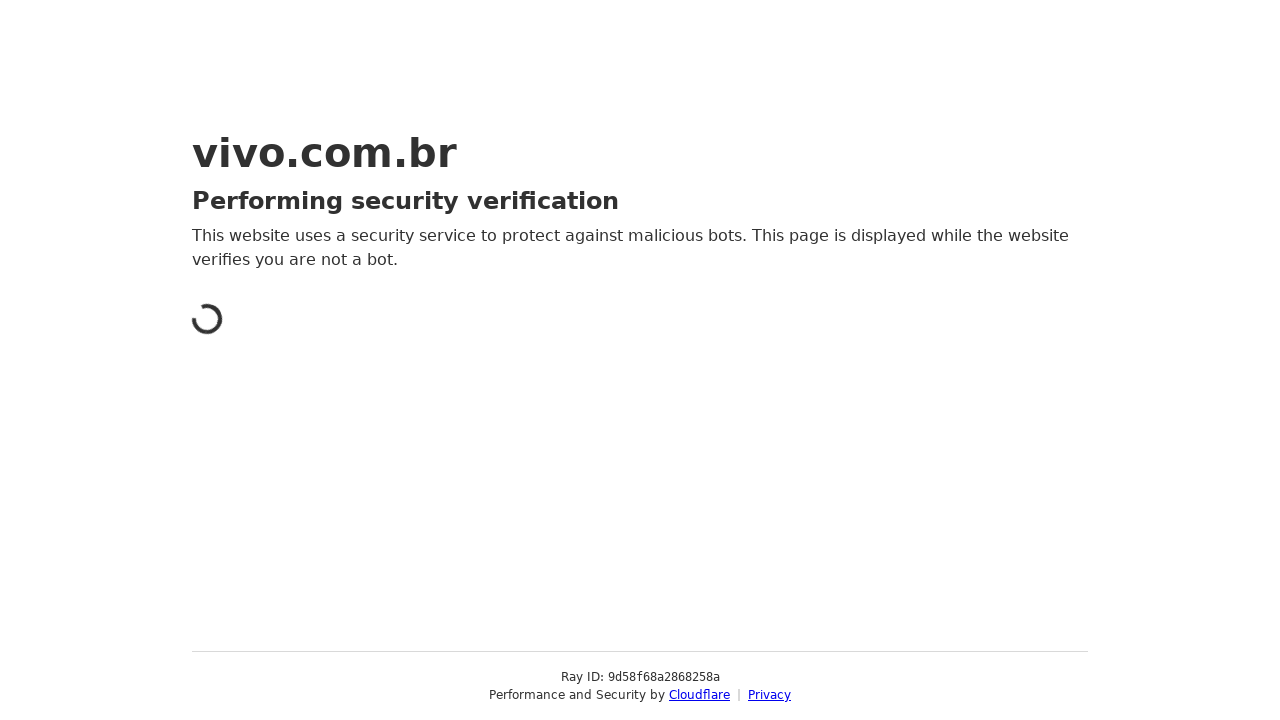

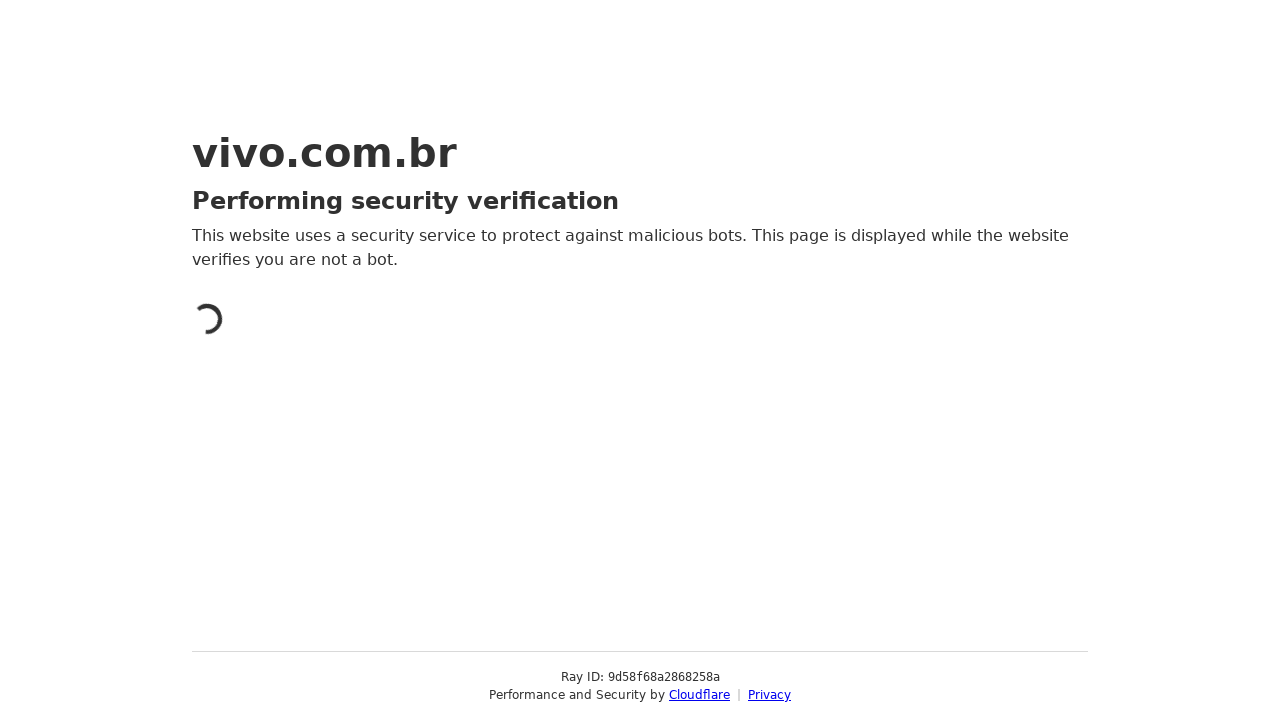